Clicks the login/submit button on the Kite Zerodha homepage

Starting URL: https://kite.zerodha.com/

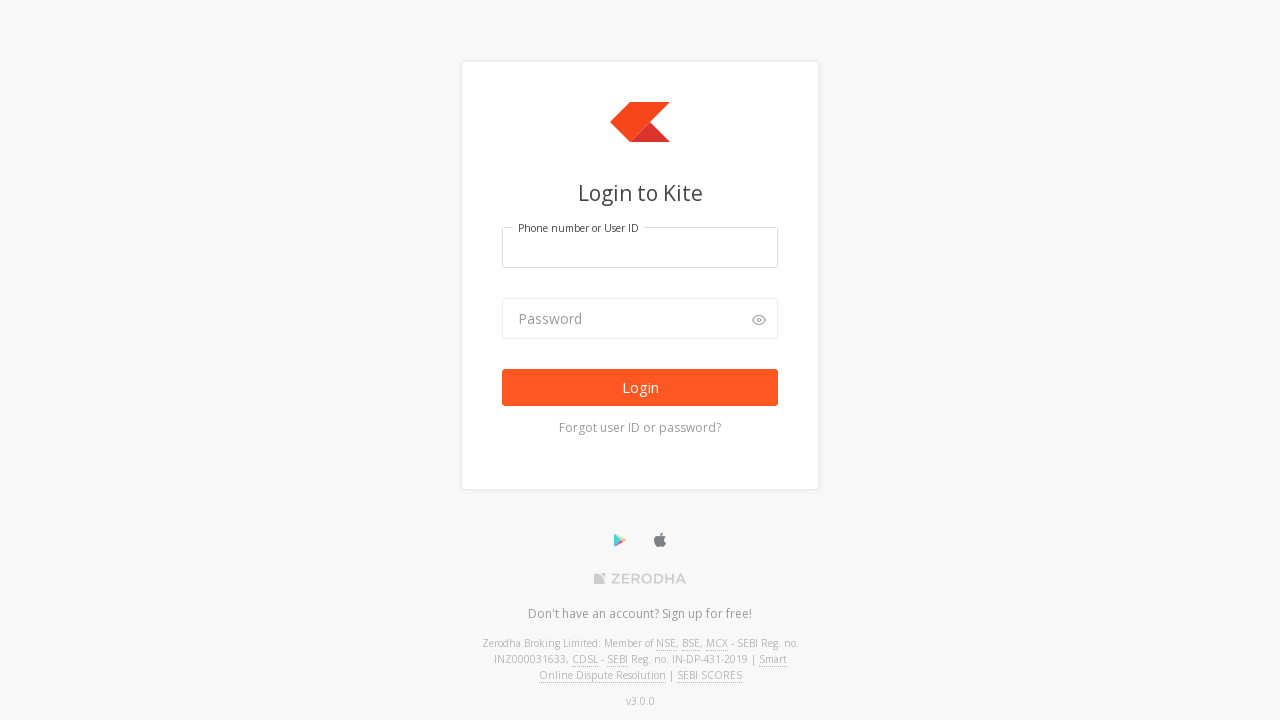

Clicked the login/submit button on the Kite Zerodha homepage at (640, 388) on button[type='submit']
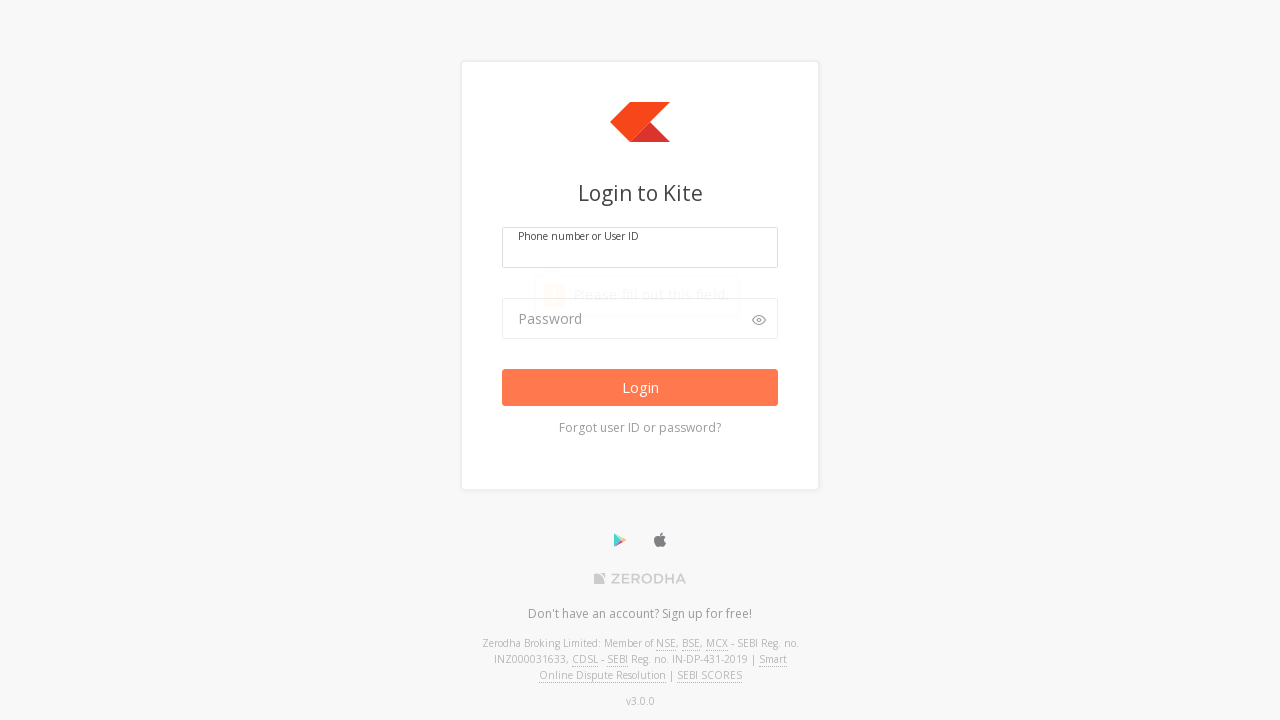

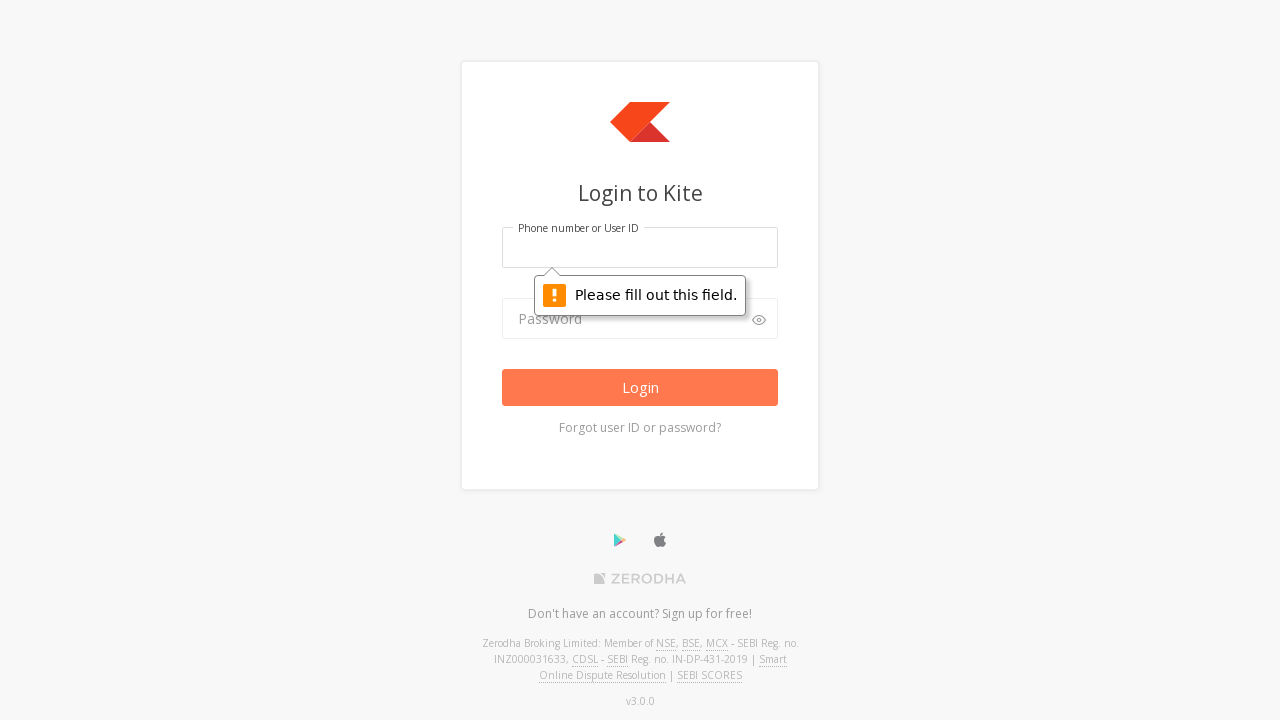